Fills out a practice form by entering first name, last name, email, selecting gender, entering mobile number, and adding a subject using keyboard automation and form inputs

Starting URL: https://demoqa.com/automation-practice-form

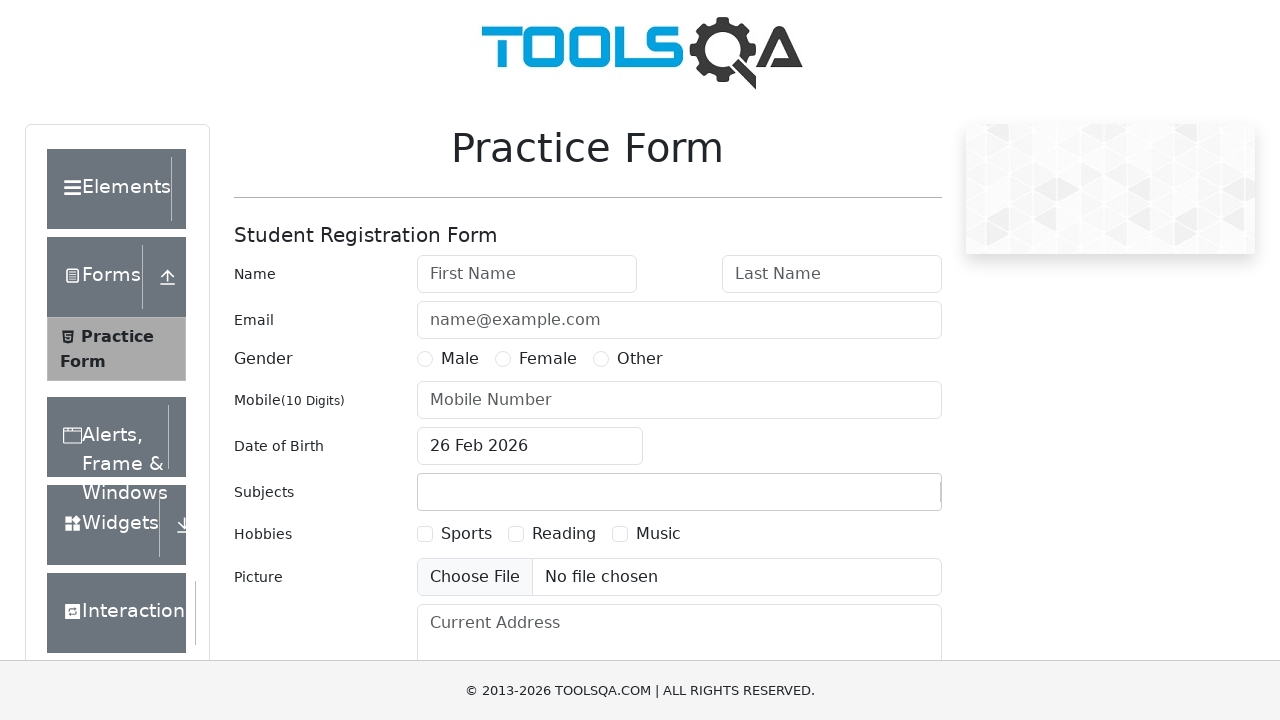

Clicked on first name field at (527, 274) on #firstName
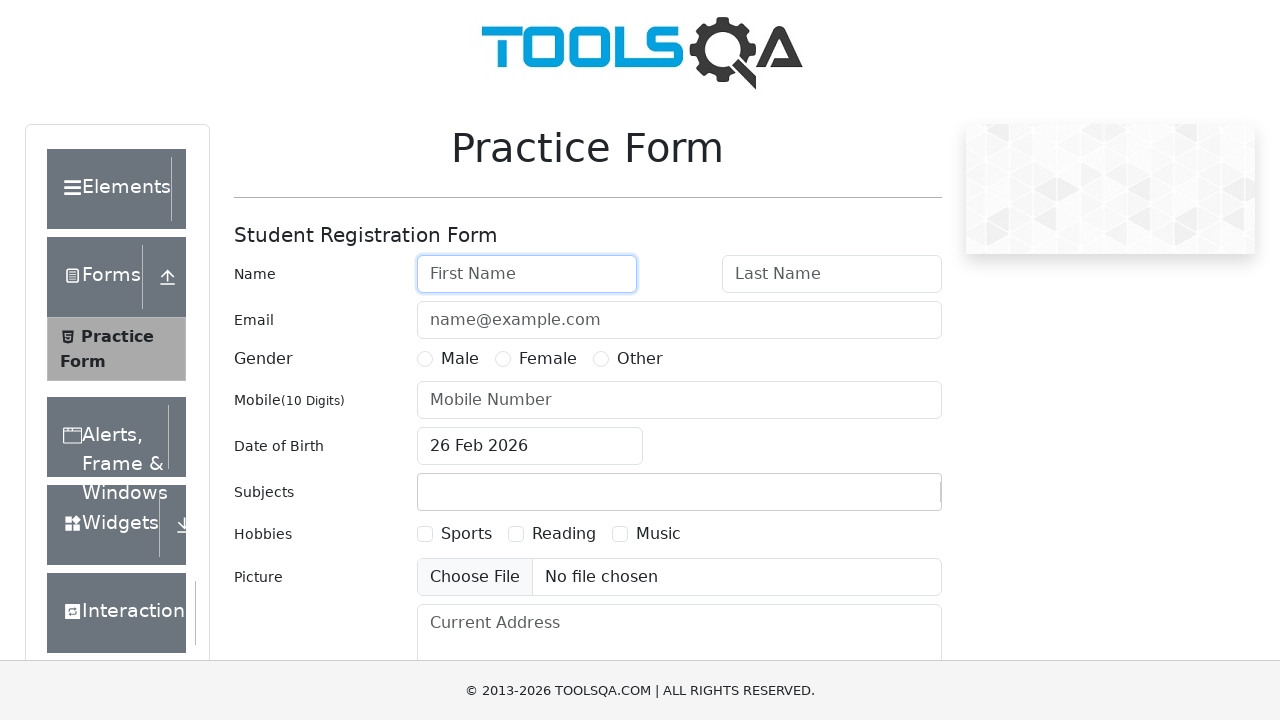

Entered 'AJITH' in first name field
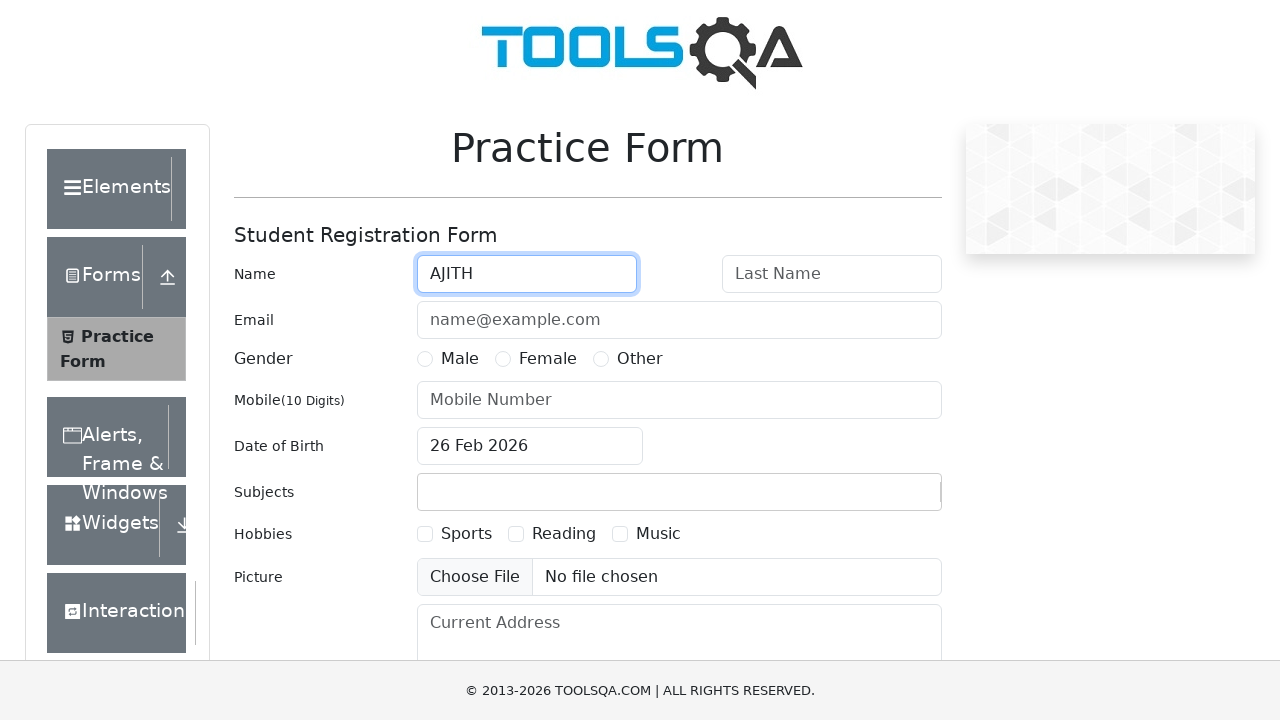

Clicked on last name field at (832, 274) on #lastName
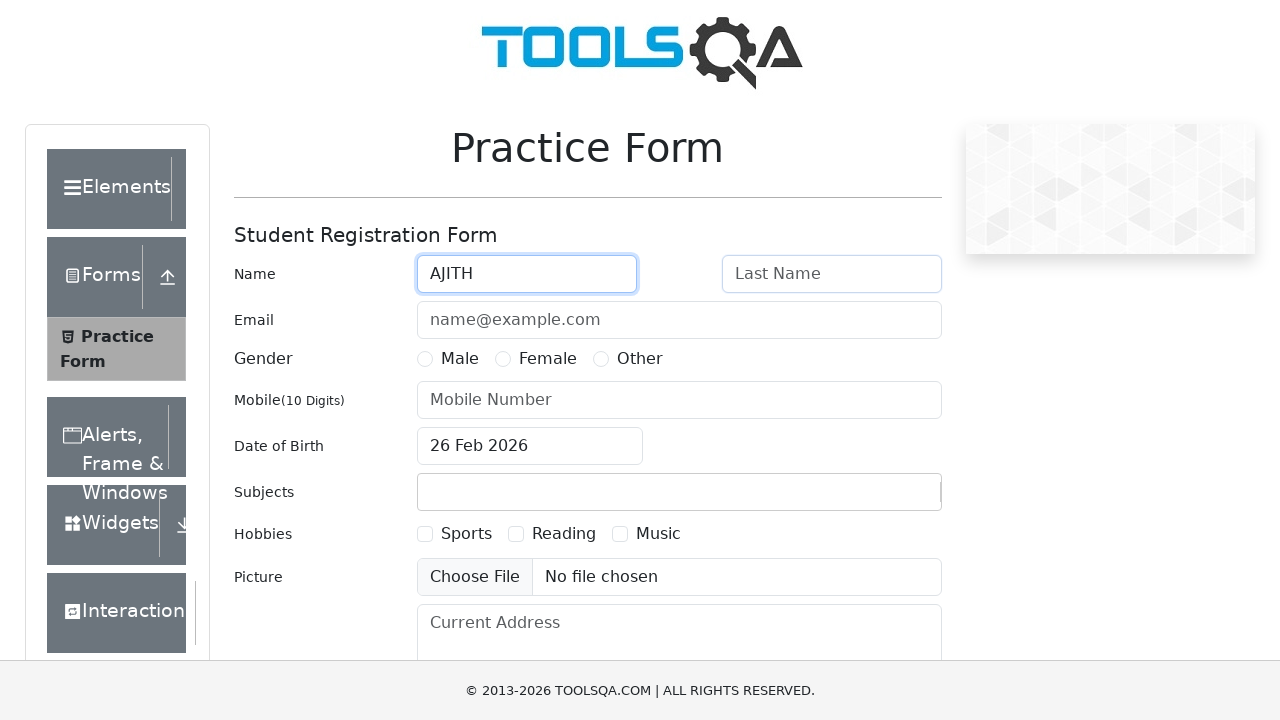

Entered 'LOGESH' in last name field
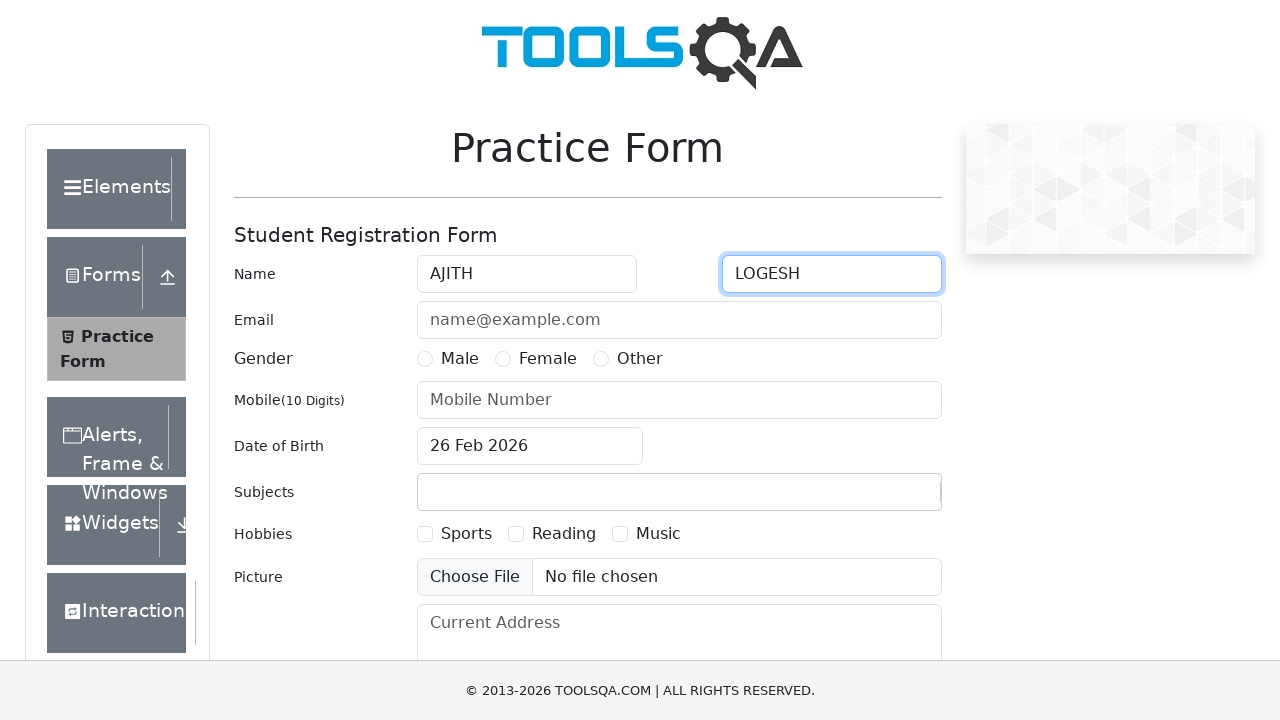

Filled email field with 'ajithajith97.m@gmail.com' on #userEmail
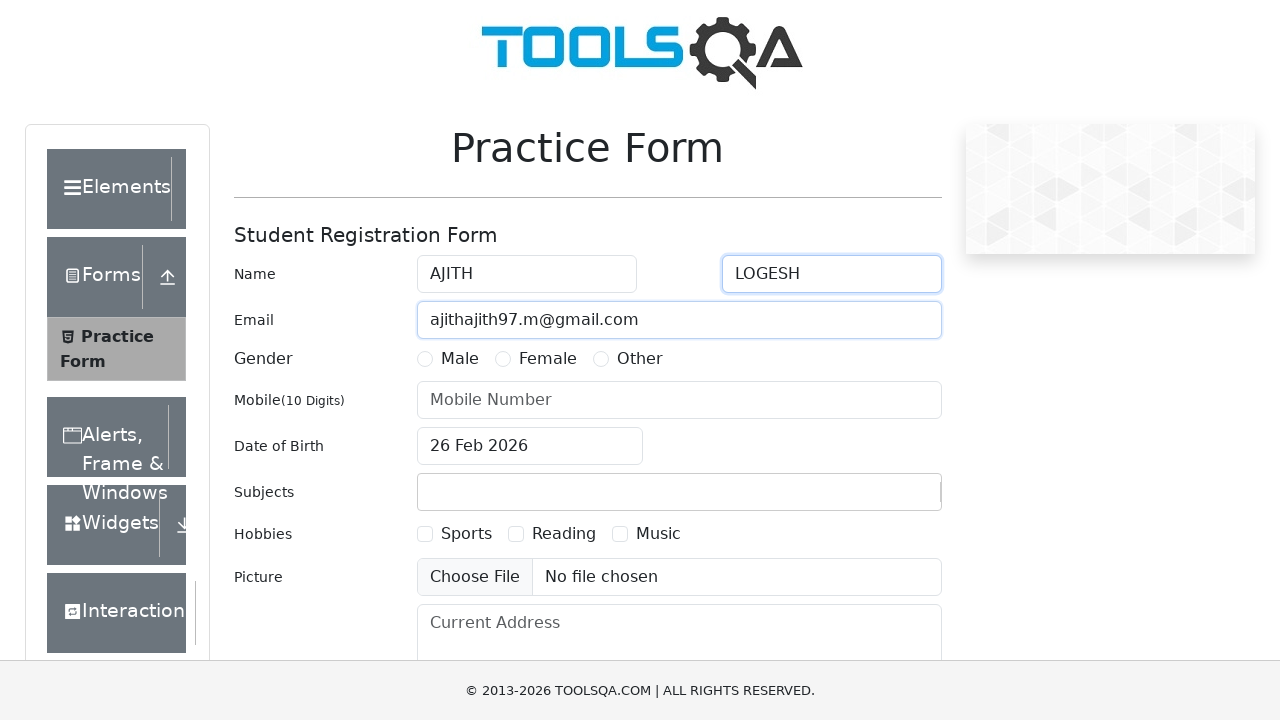

Selected 'Male' gender radio button at (460, 359) on label:has-text('Male')
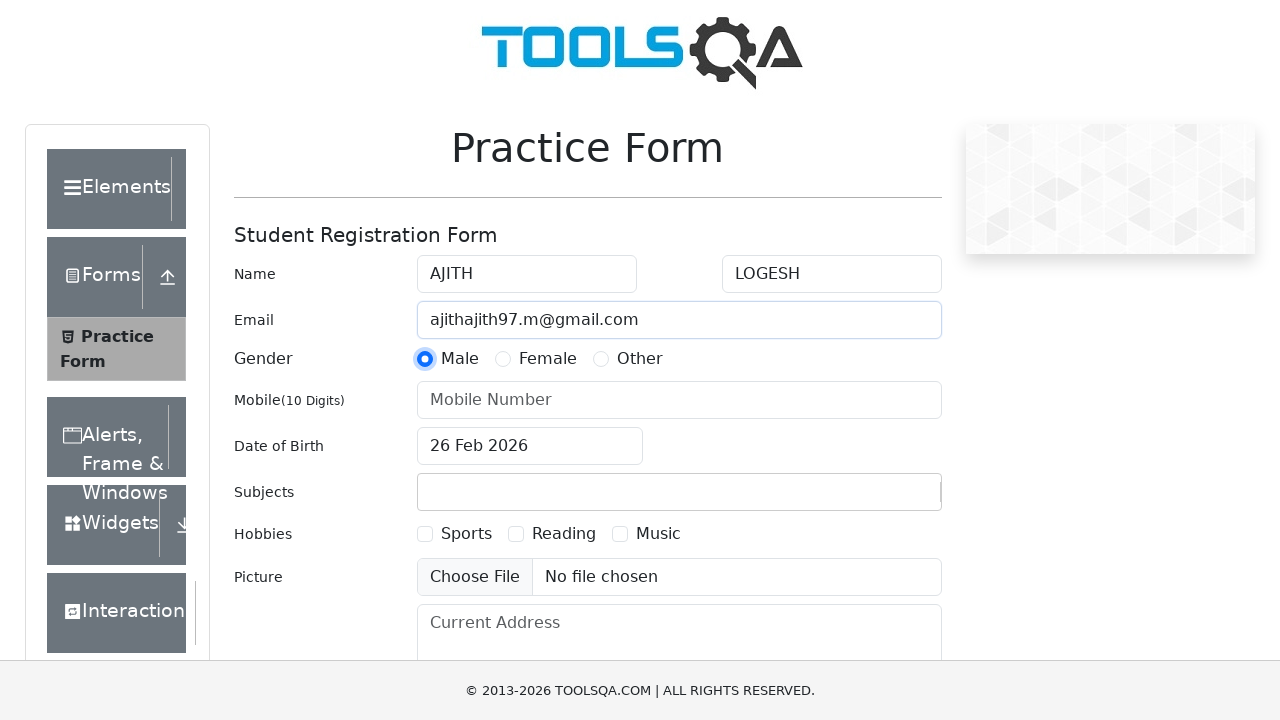

Filled mobile number field with '9841230533' on #userNumber
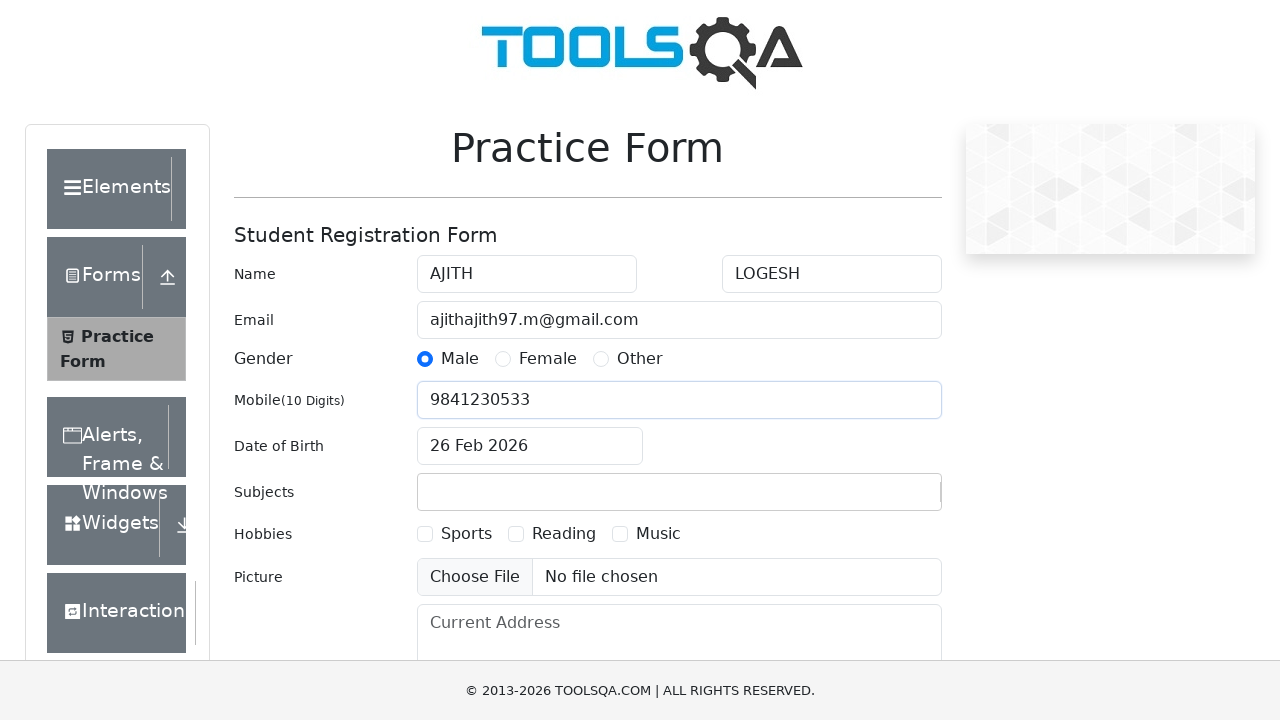

Clicked on subjects container field at (679, 492) on #subjectsContainer
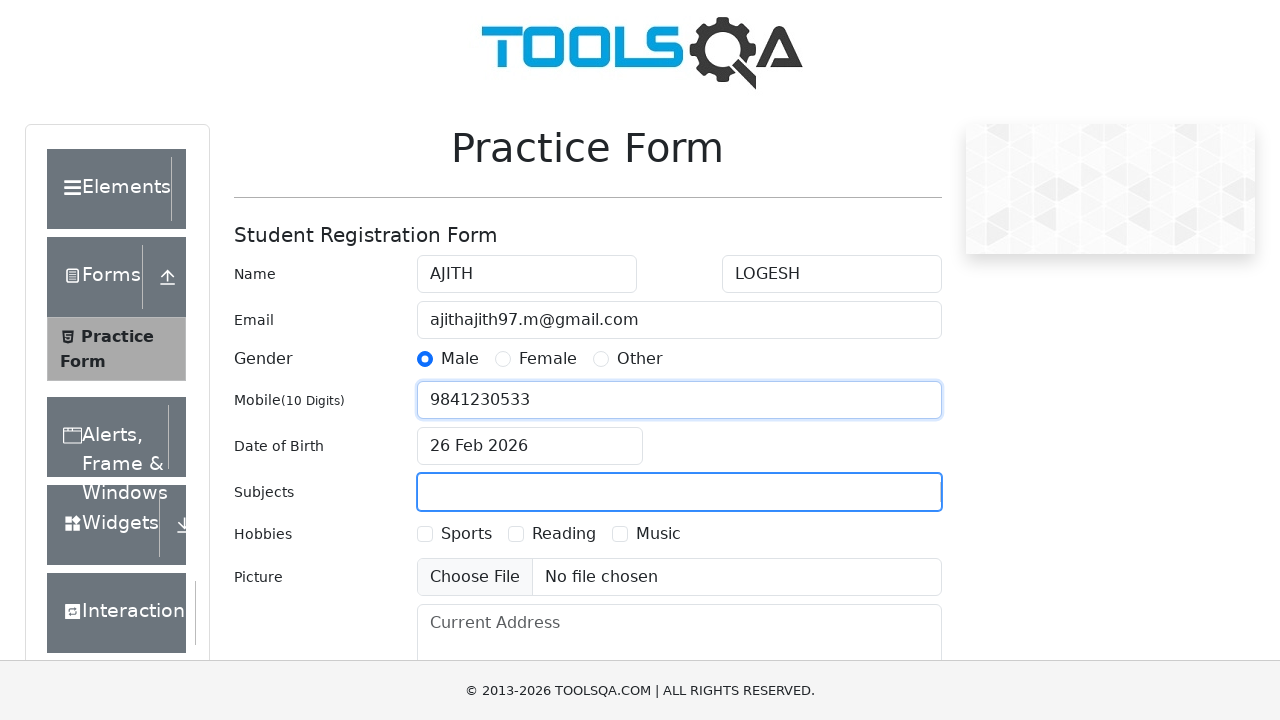

Entered 'Testing concept' in subject field
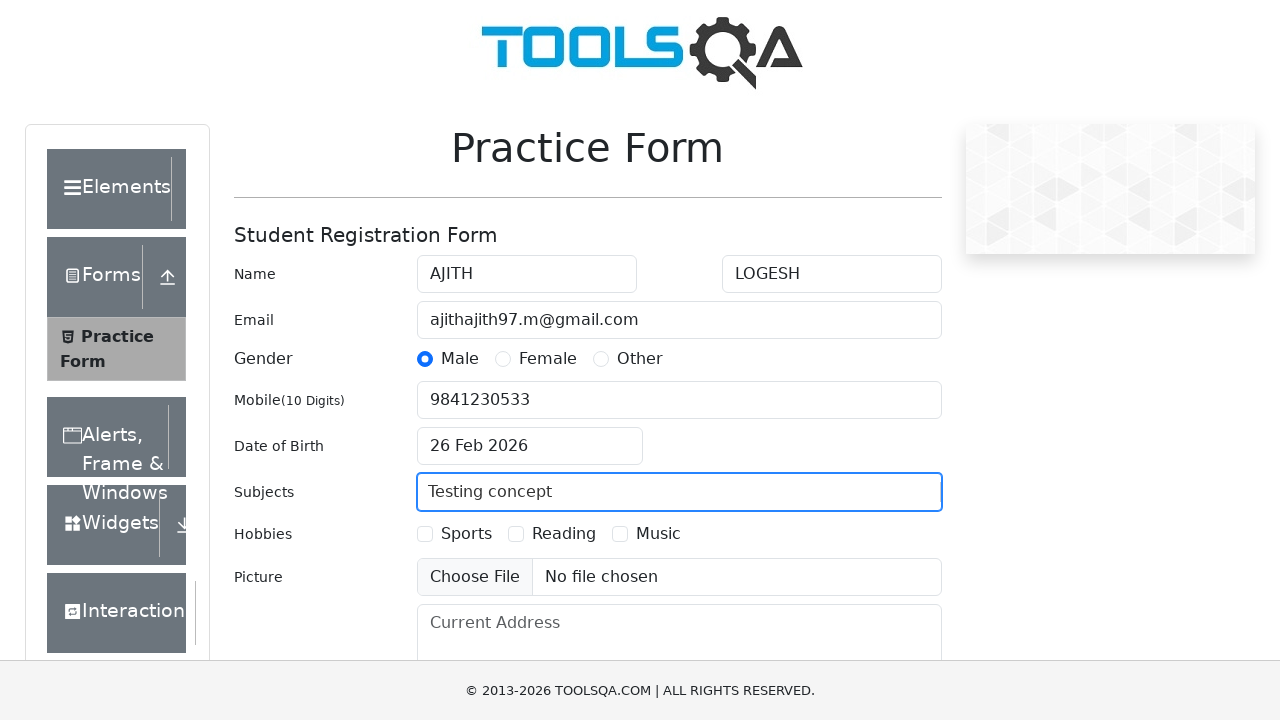

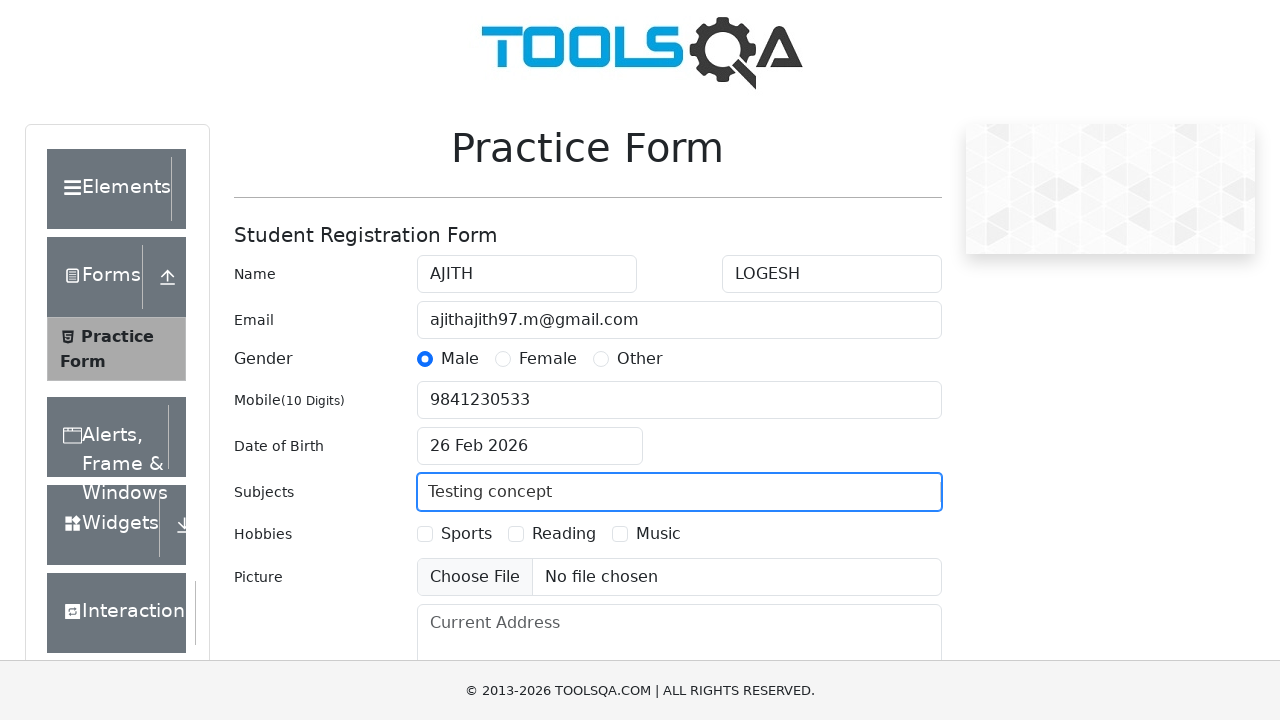